Tests the Playwright documentation website by verifying the page title contains "Playwright", clicking the "Get Started" link, and verifying navigation to the intro documentation page.

Starting URL: https://playwright.dev

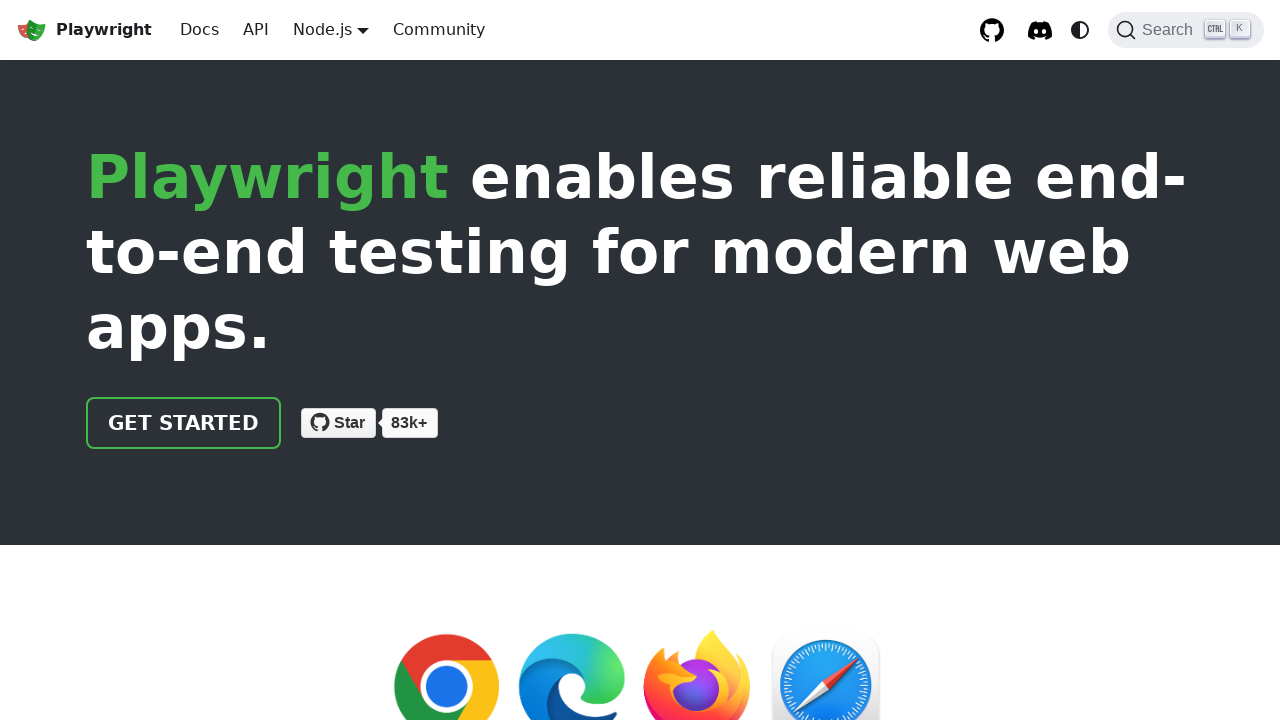

Verified page title contains 'Playwright'
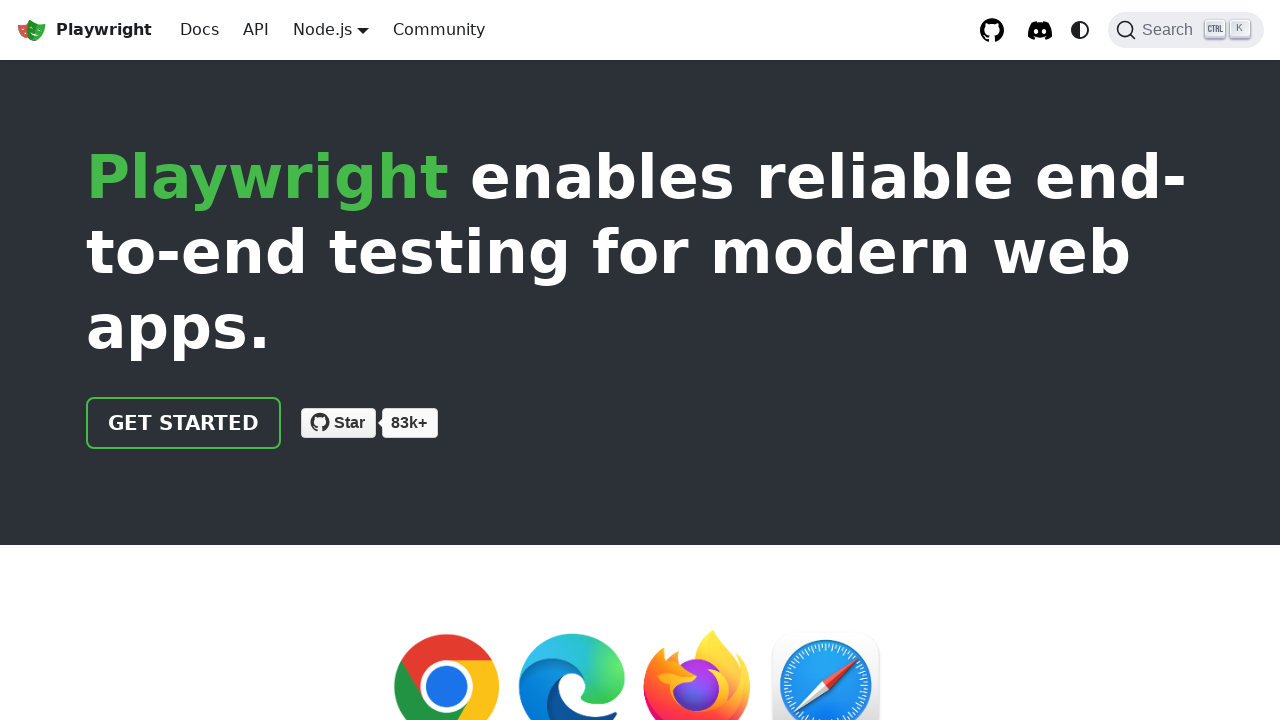

Located the 'Get Started' link
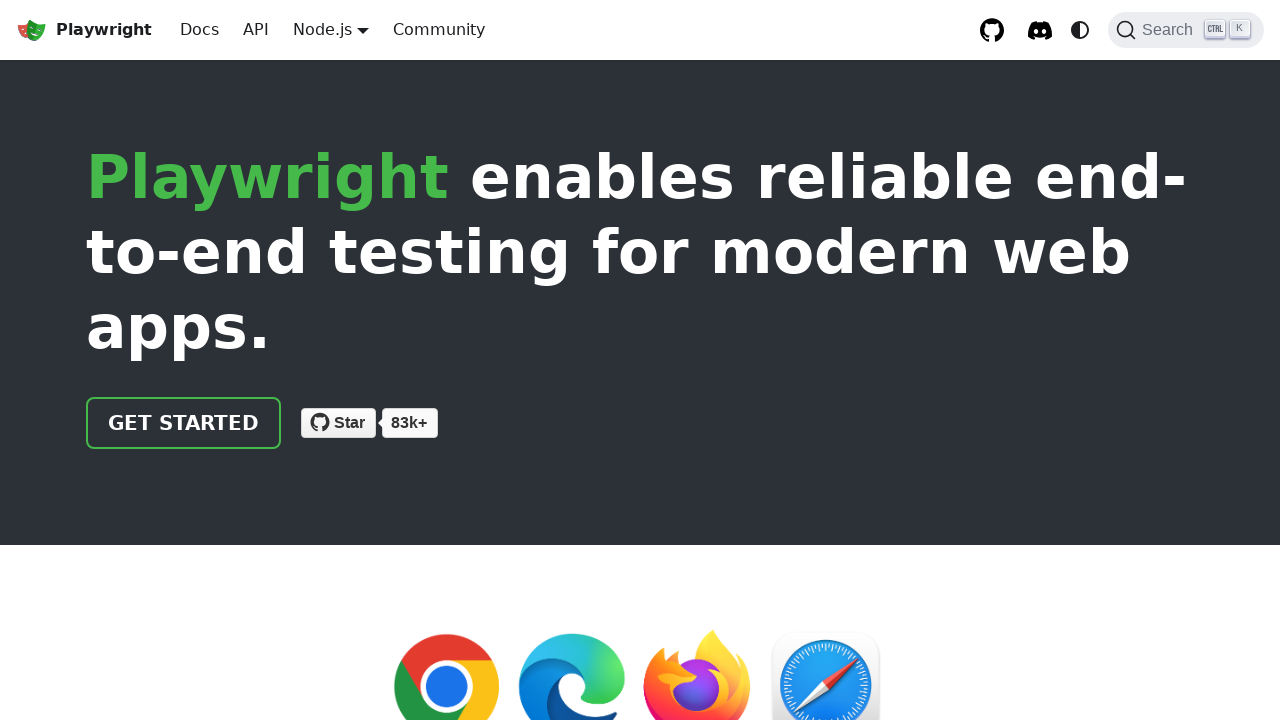

Verified 'Get Started' link has correct href attribute '/docs/intro'
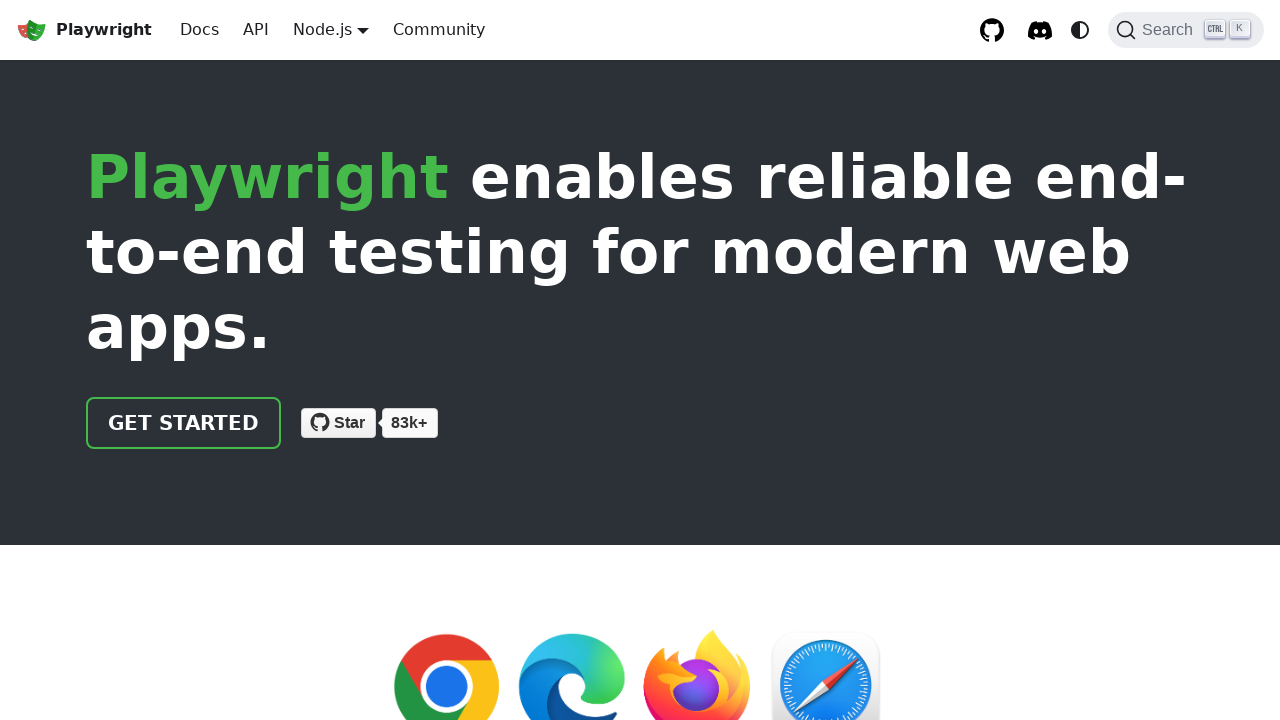

Clicked the 'Get Started' link at (184, 423) on internal:role=link[name="Get Started"i]
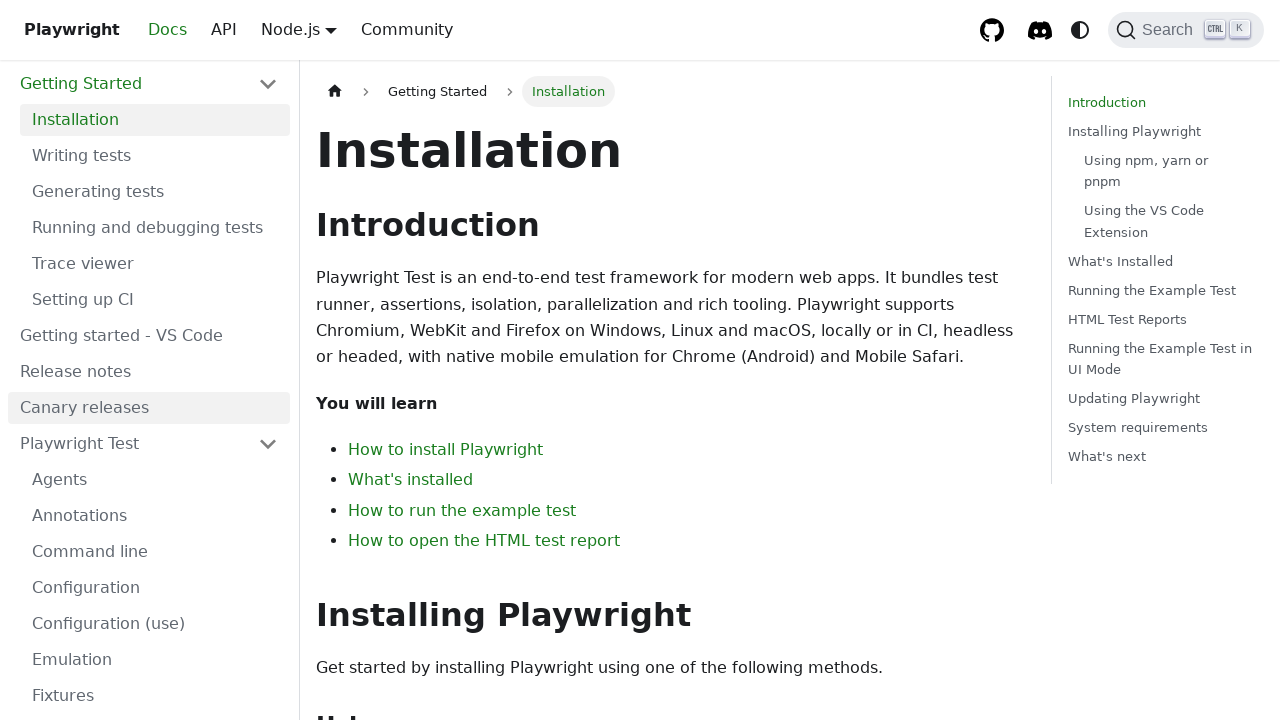

Navigated to intro documentation page and verified URL contains 'intro'
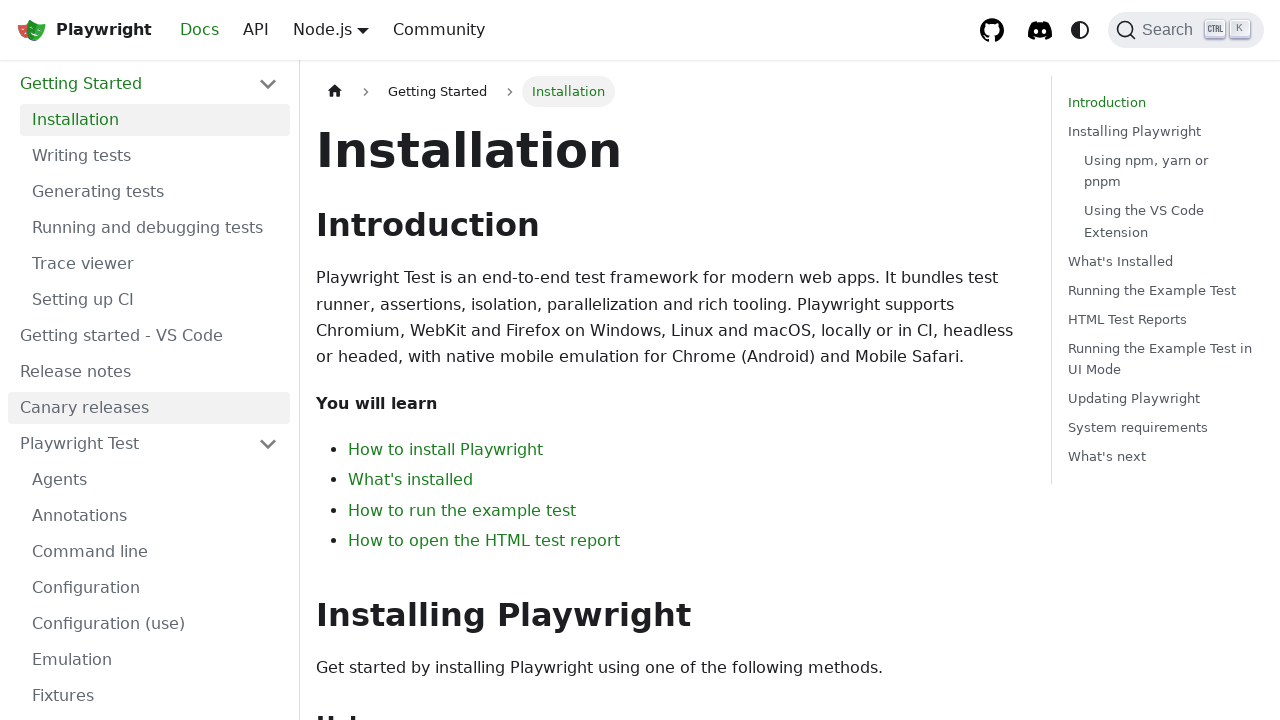

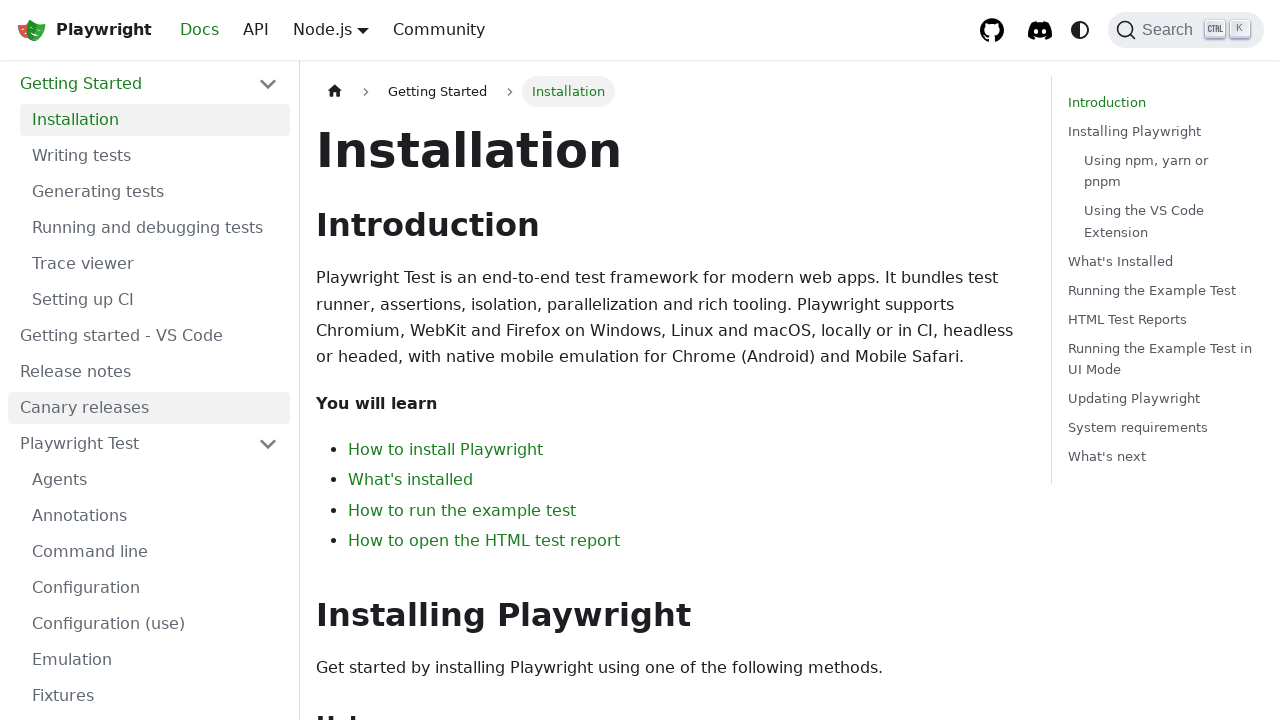